Tests drag and drop functionality by dragging an element onto a target element

Starting URL: https://selenium.dev/selenium/web/mouse_interaction.html

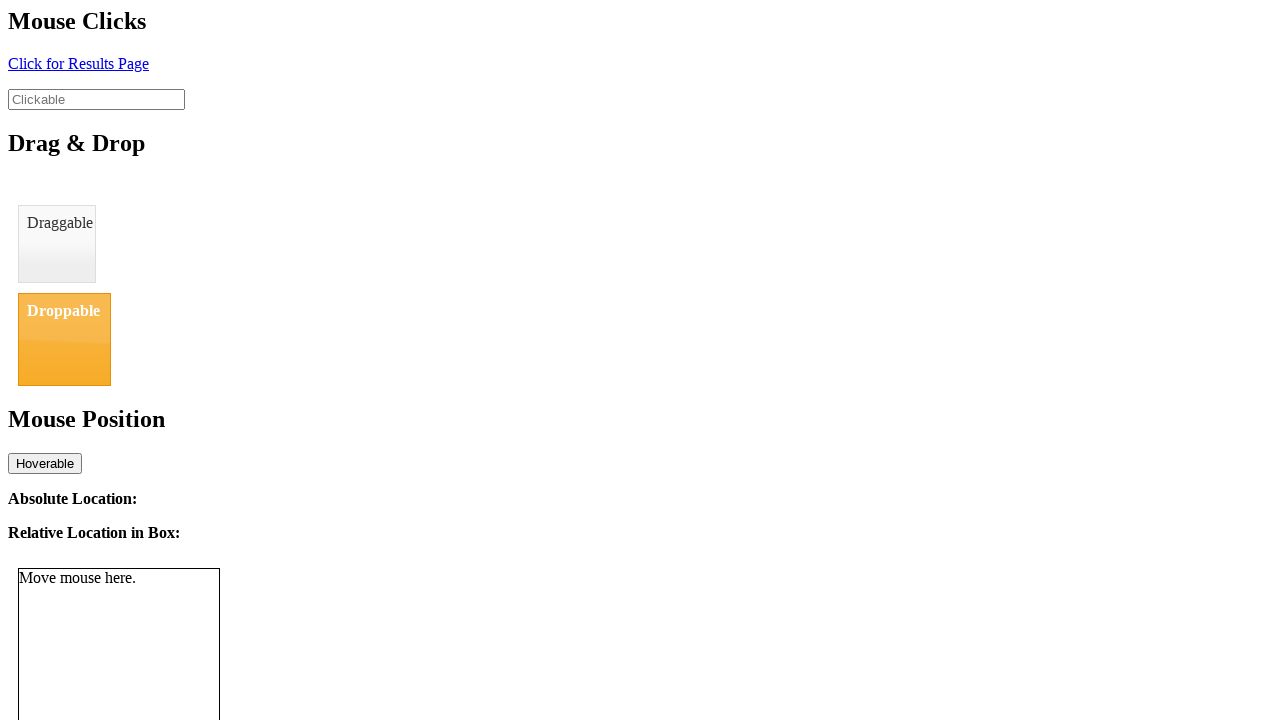

Navigated to mouse interaction test page
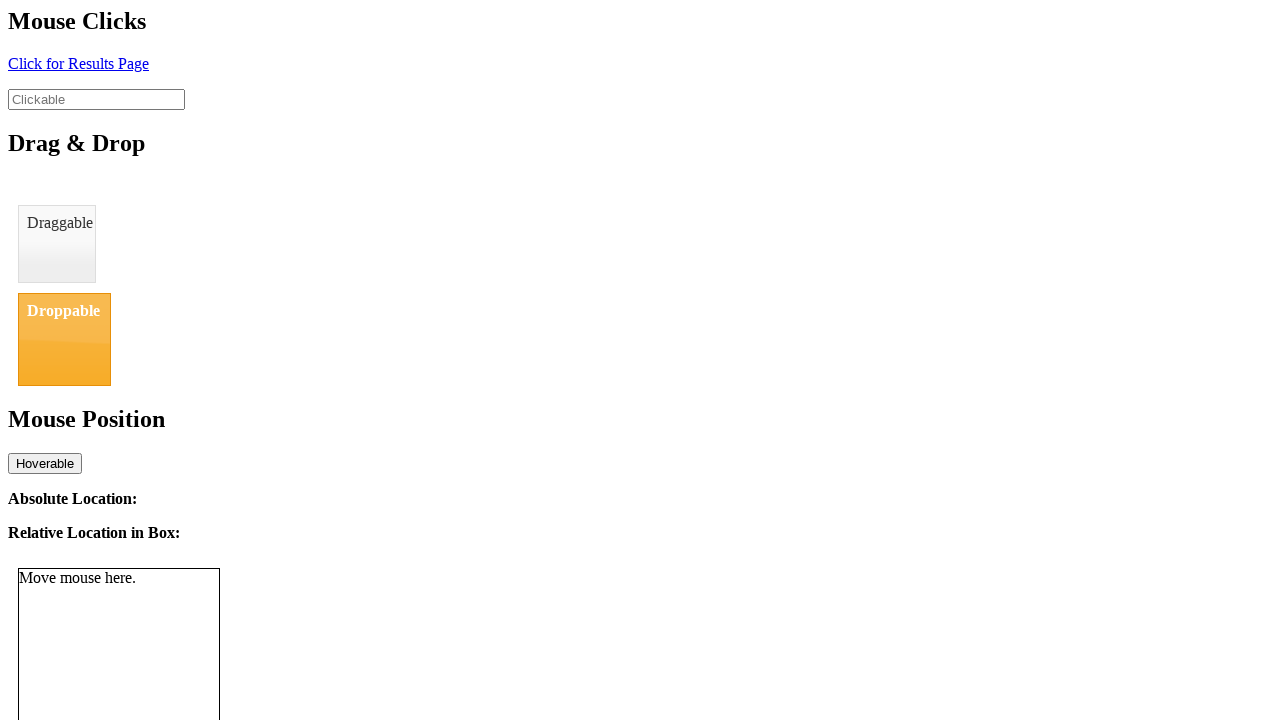

Located draggable element
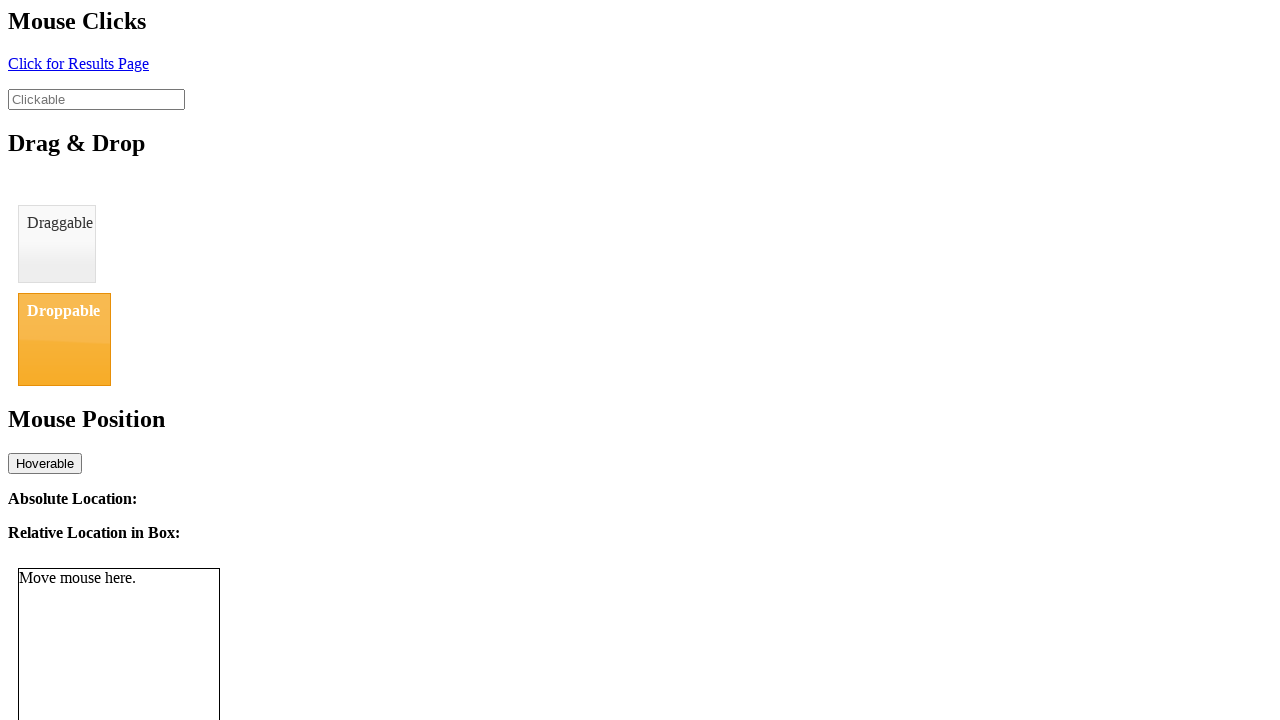

Located droppable element
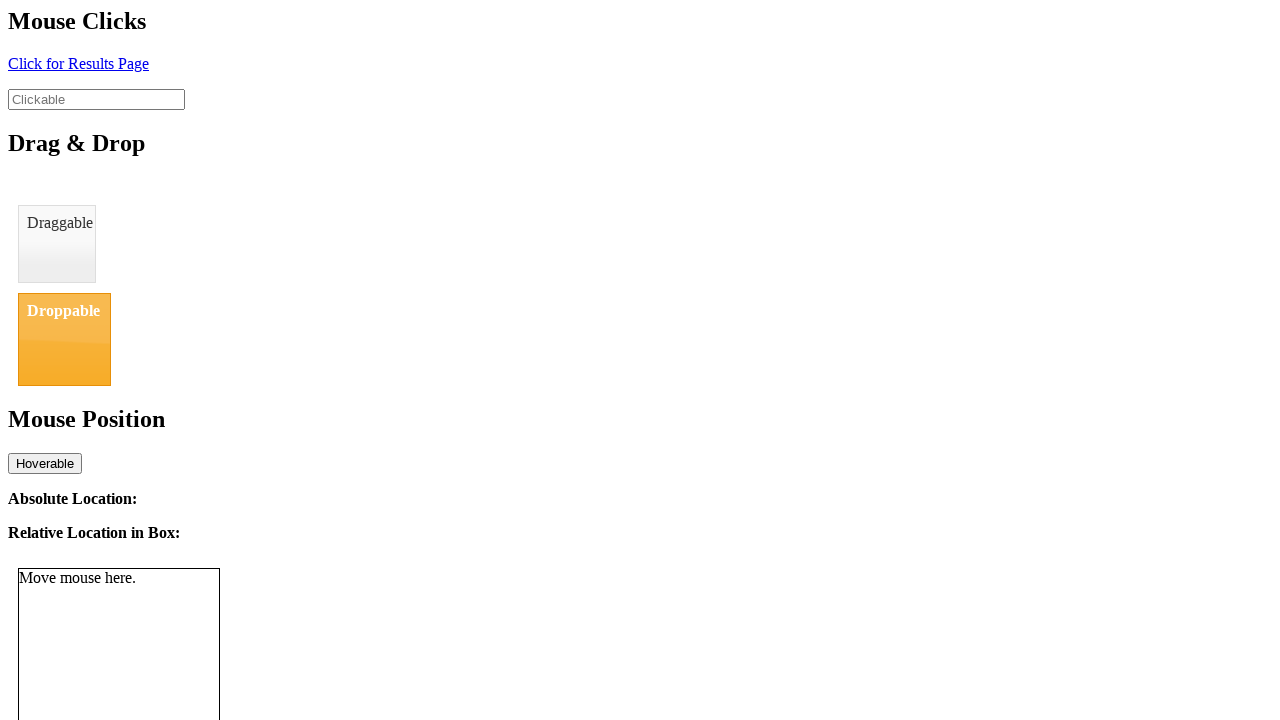

Dragged element onto droppable target at (64, 339)
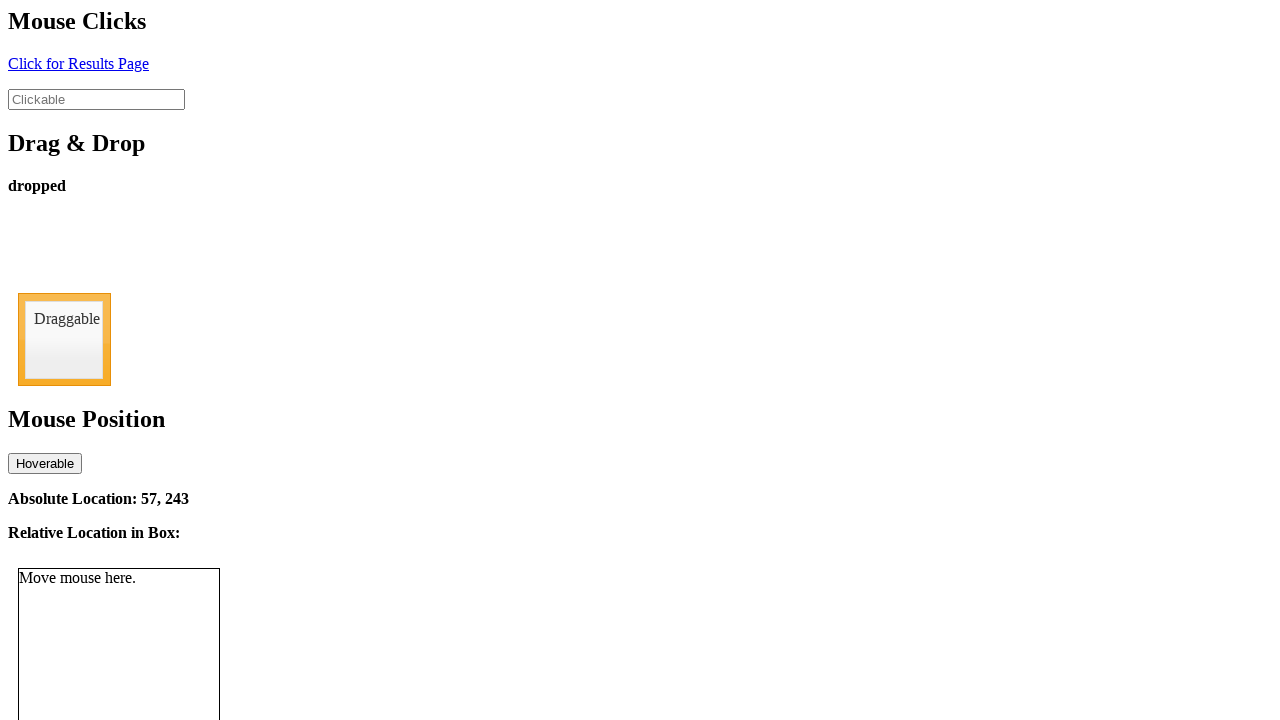

Drop status indicator appeared
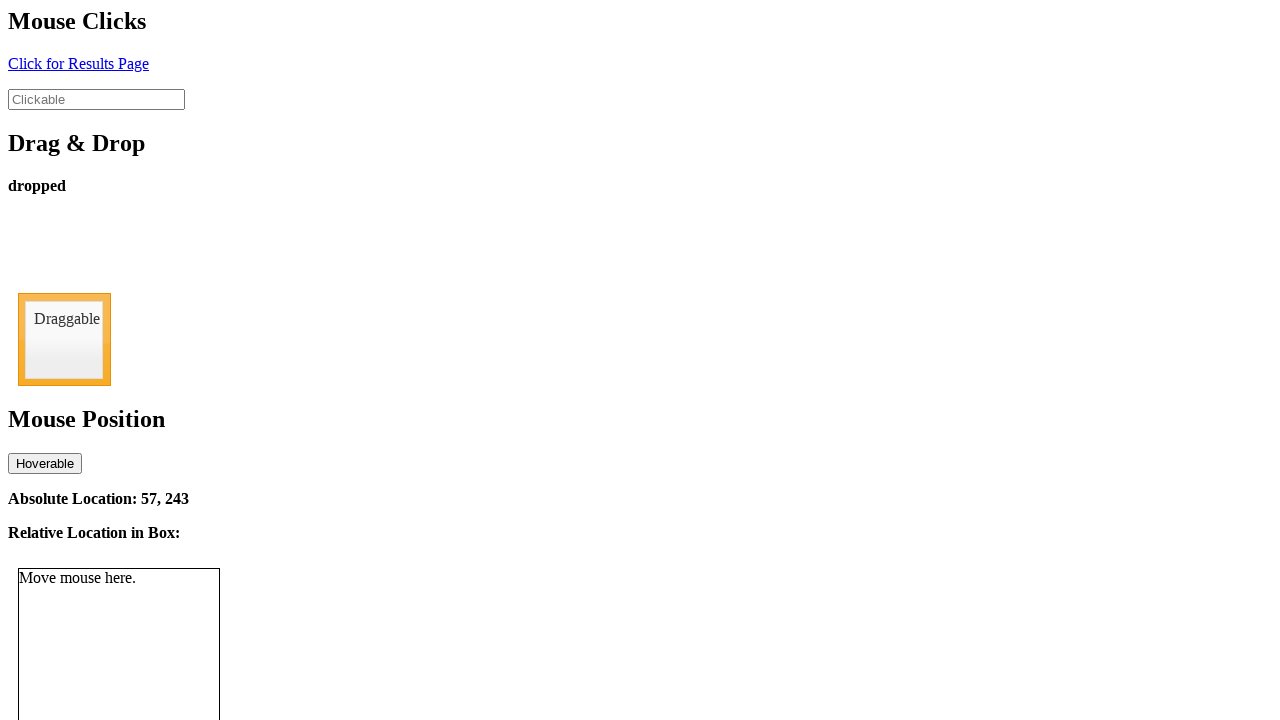

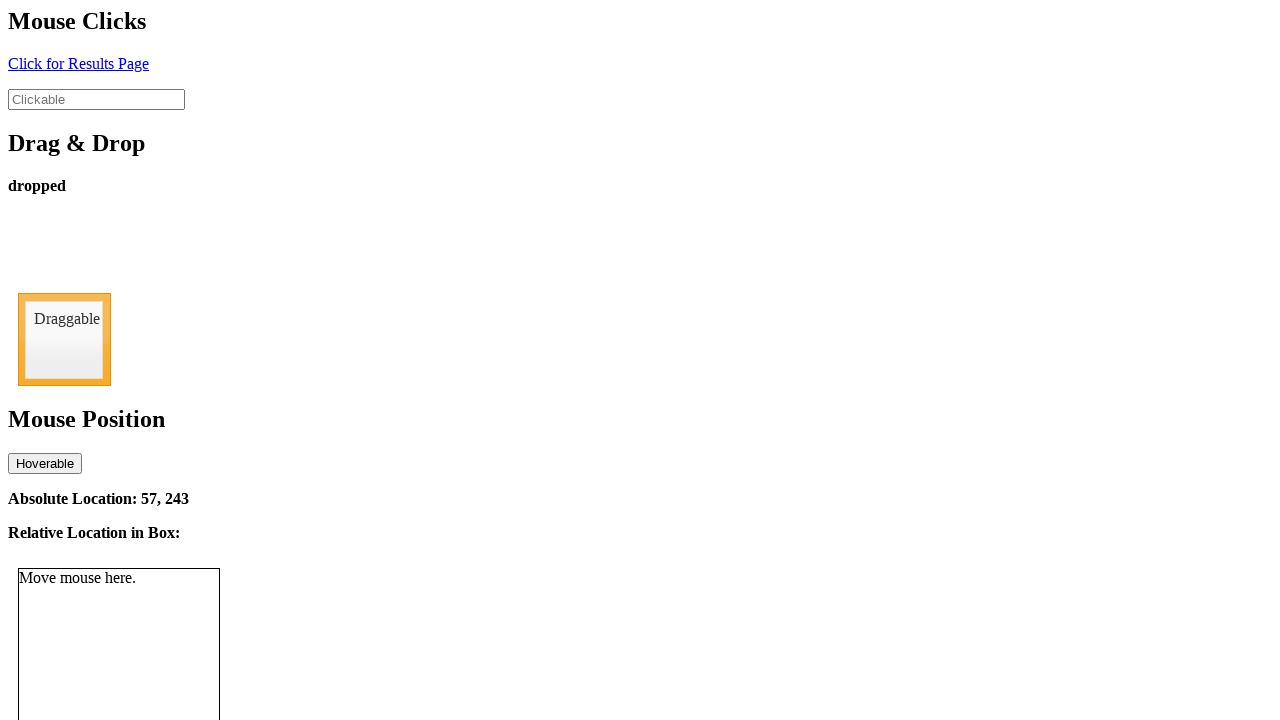